Navigates to the OrangeHRM demo site and waits for the main heading element to be present, verifying the page has loaded correctly.

Starting URL: https://opensource-demo.orangehrmlive.com/

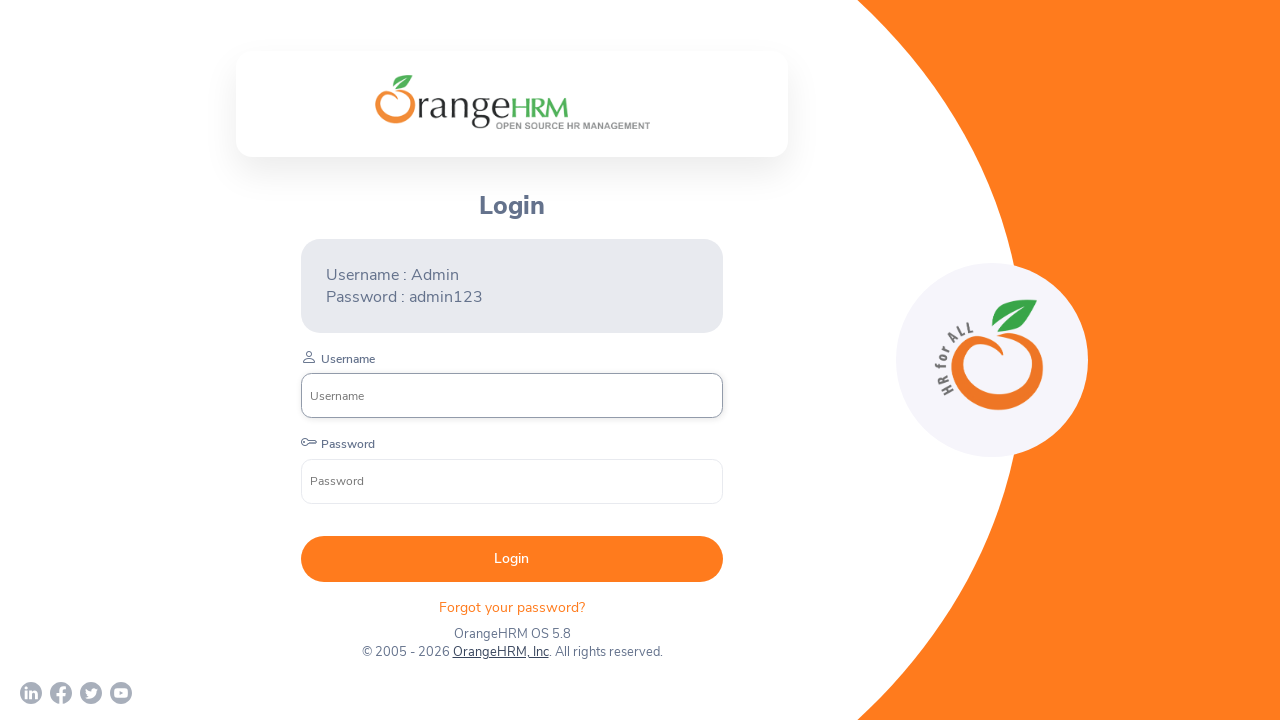

Waited for main heading element to be present on OrangeHRM page
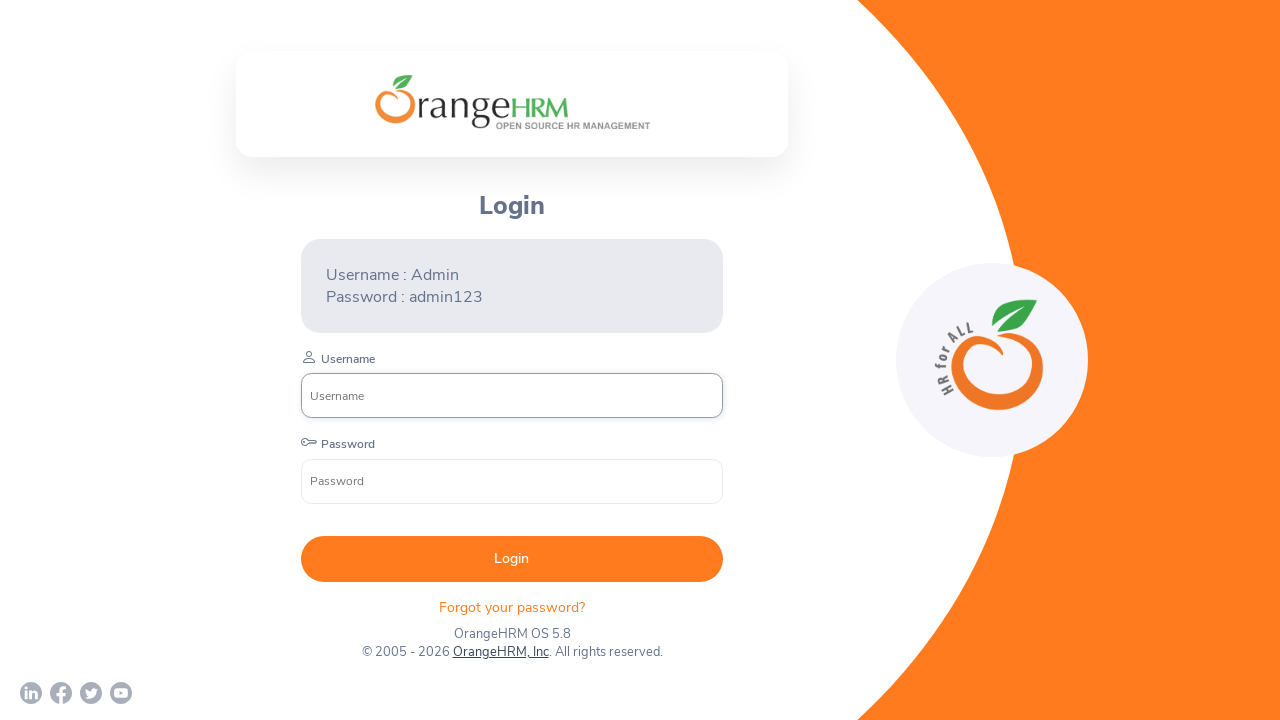

Retrieved text content from main heading element
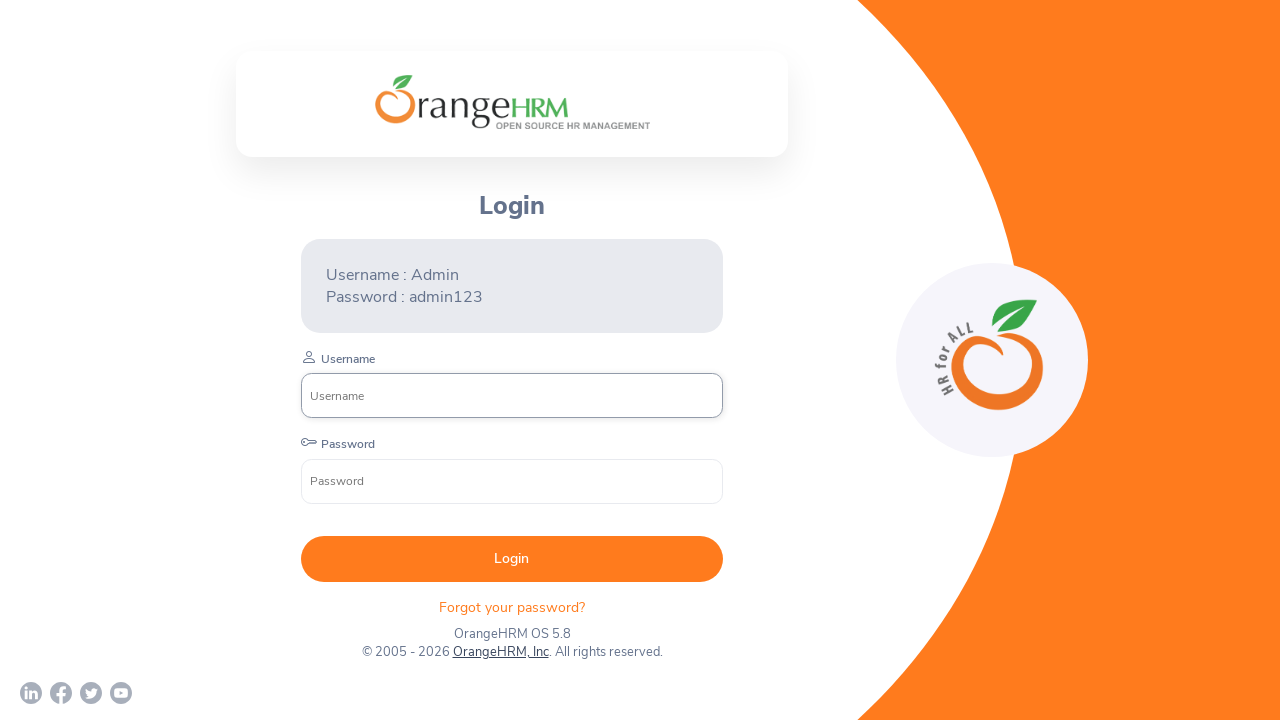

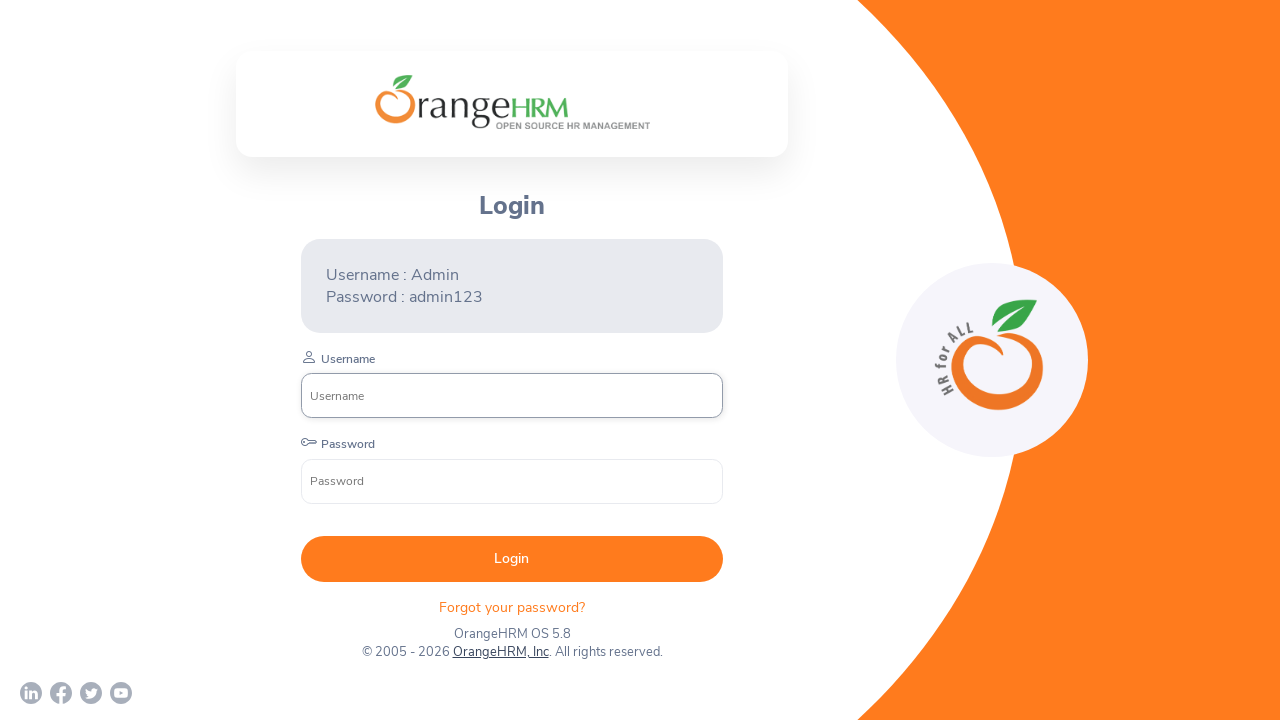